Tests window switching functionality by clicking a button that opens a new window and switching to it

Starting URL: https://rahulshettyacademy.com/AutomationPractice/

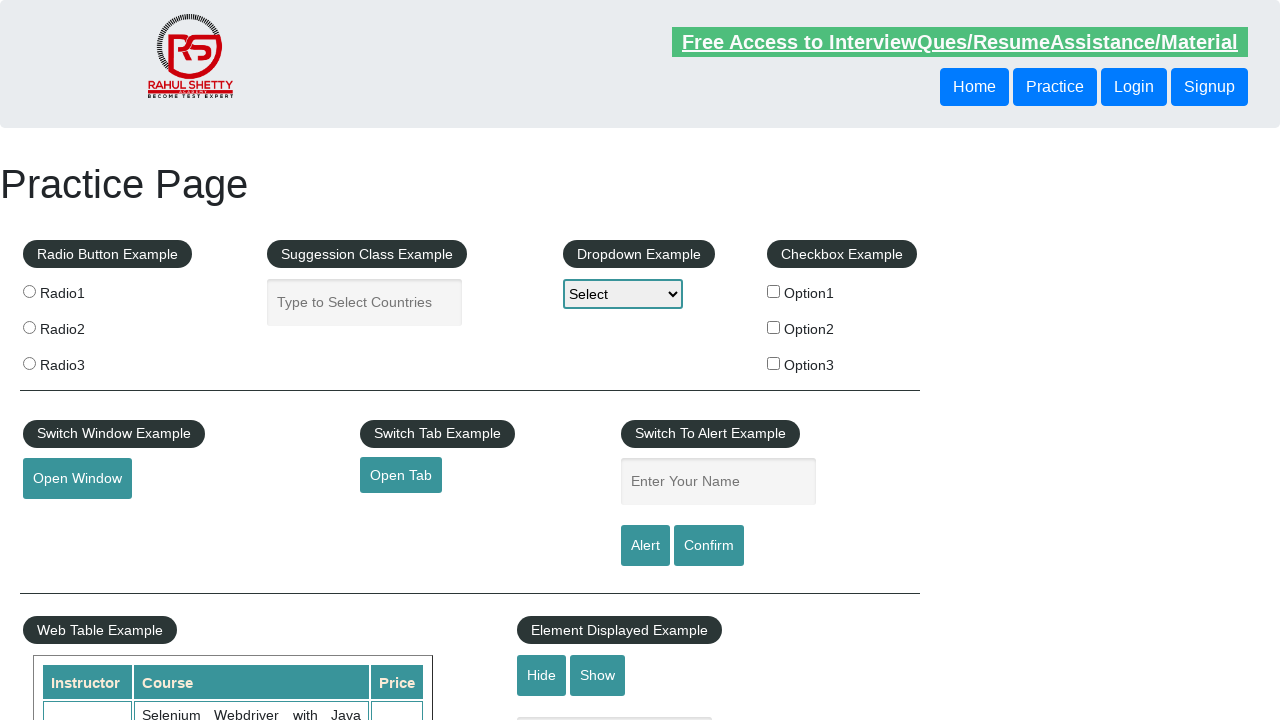

Clicked button to open new window at (77, 479) on button#openwindow
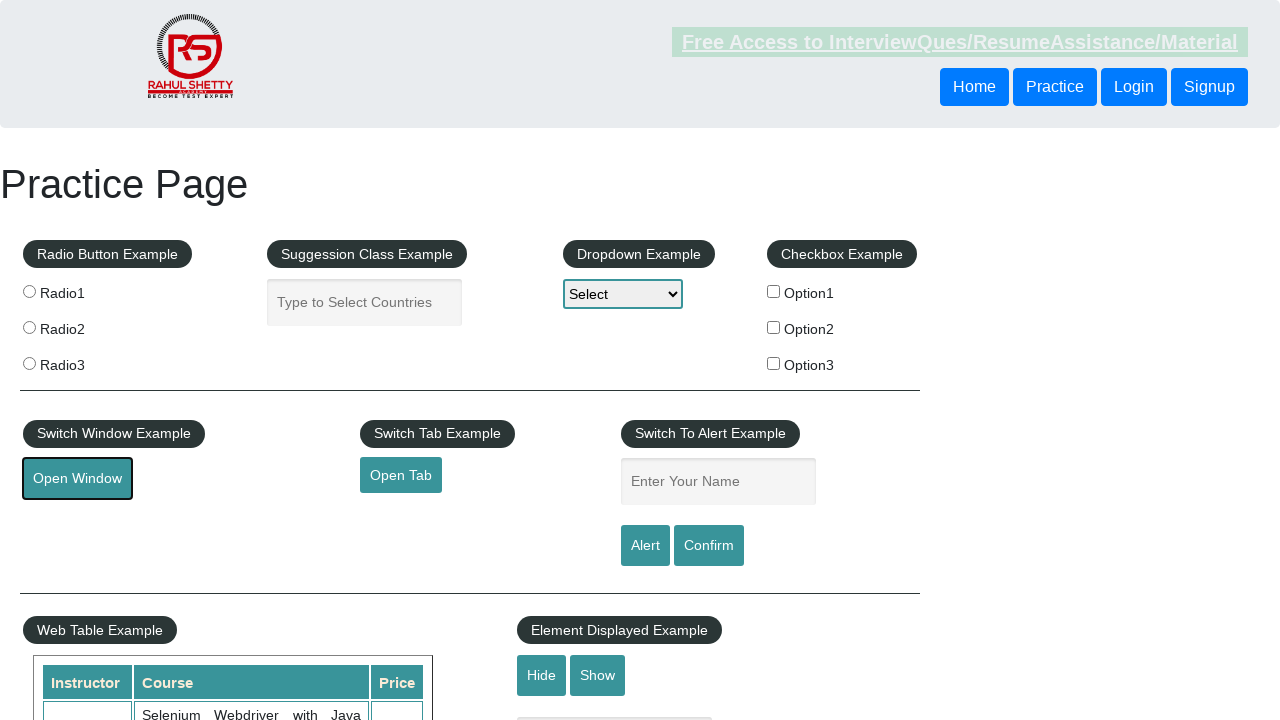

Clicked button and waited for new page to open at (77, 479) on button#openwindow
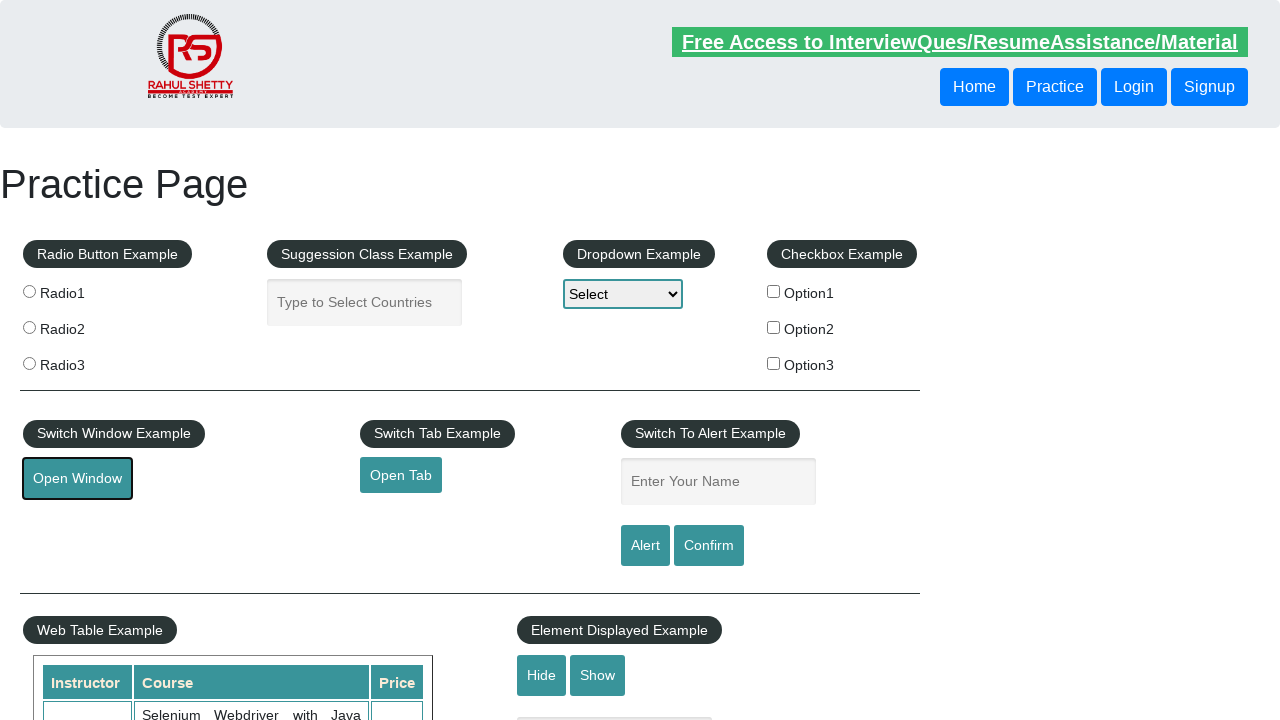

Captured reference to new page
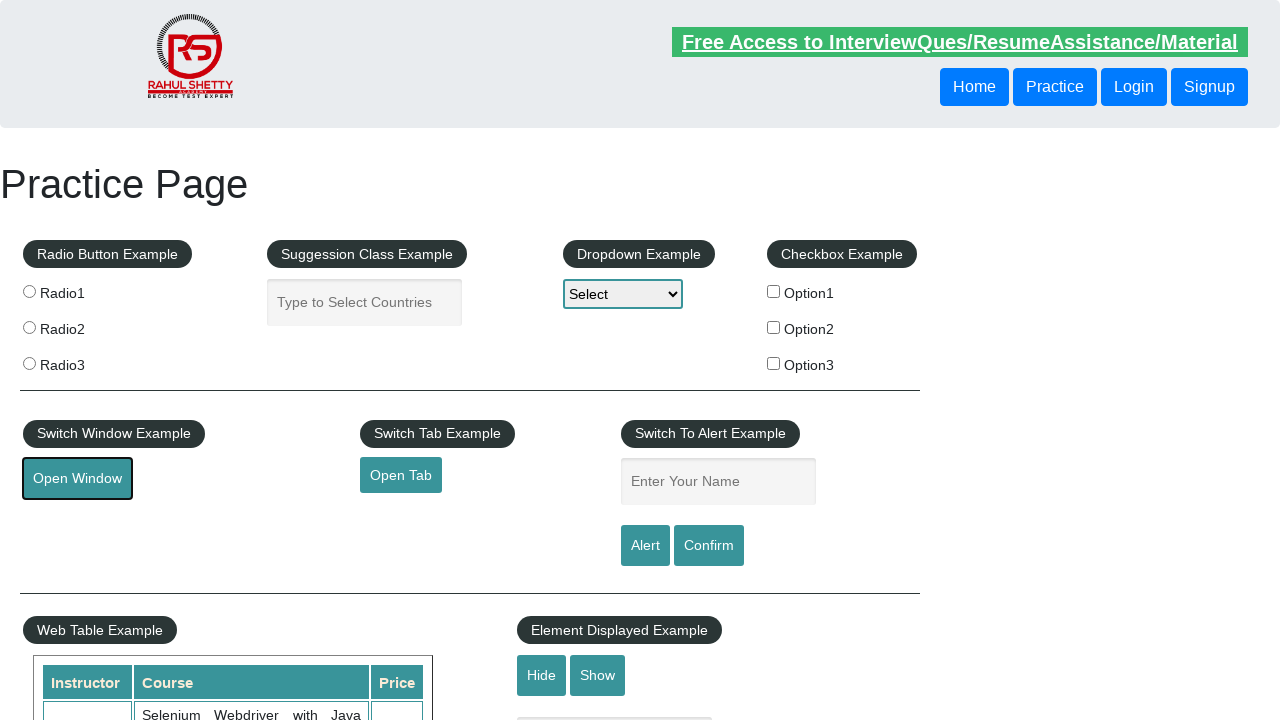

New page finished loading
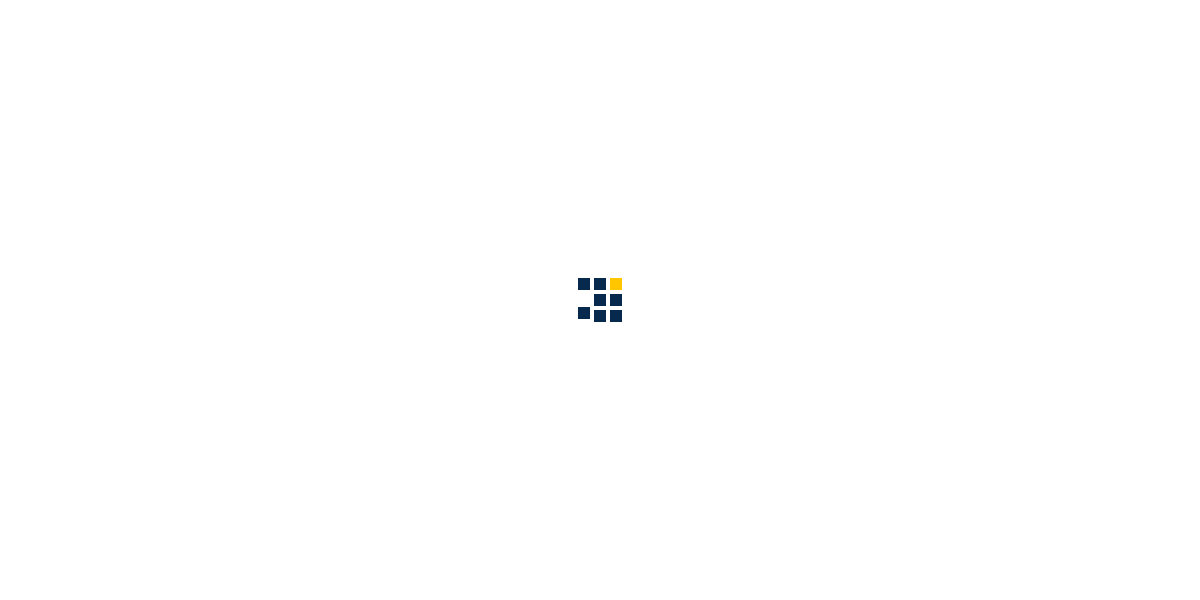

Retrieved new page title: QAClick Academy - A Testing Academy to Learn, Earn and Shine
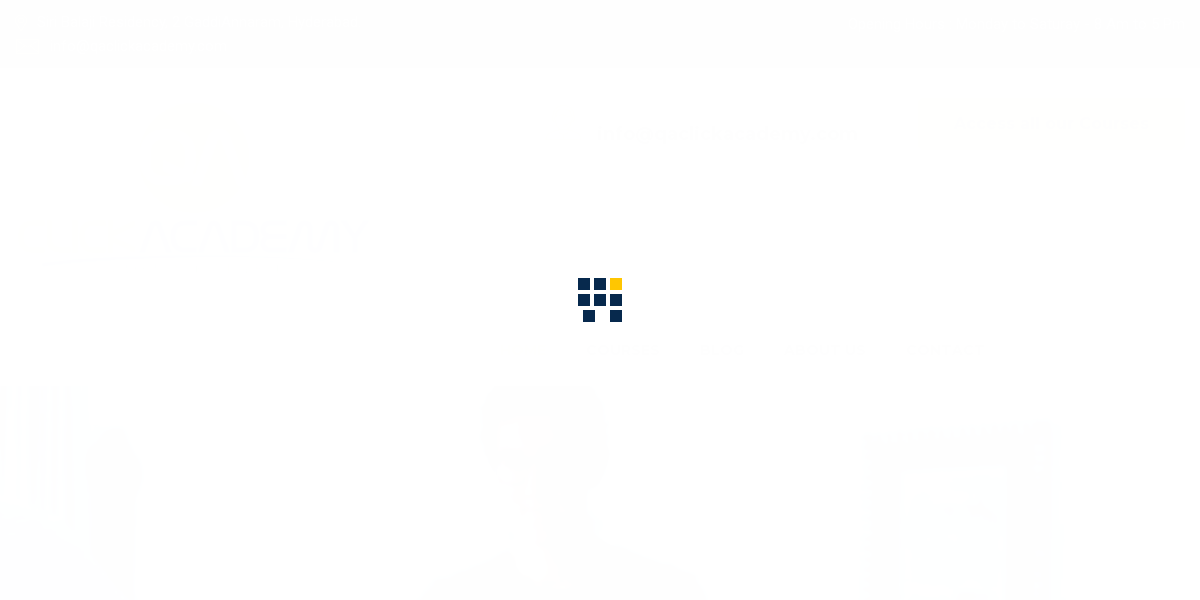

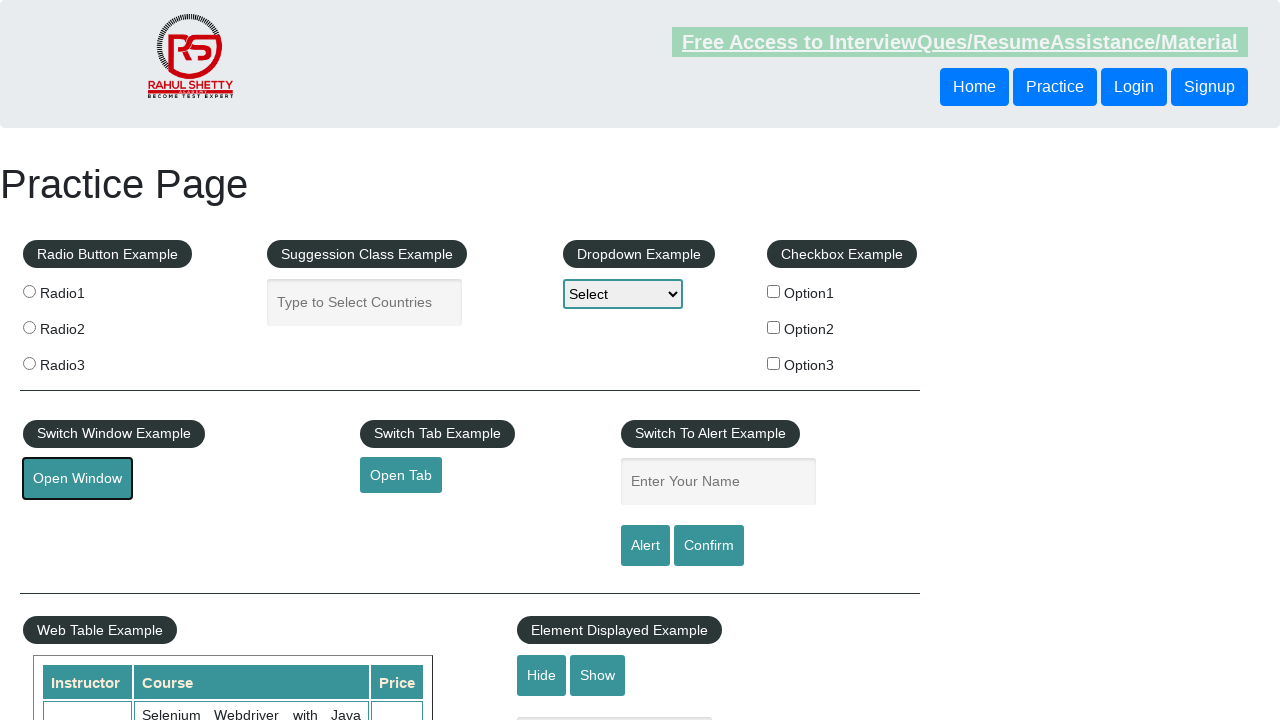